Navigates to a test automation practice page and verifies whether the options in a dropdown menu are sorted alphabetically

Starting URL: http://testautomationpractice.blogspot.com/

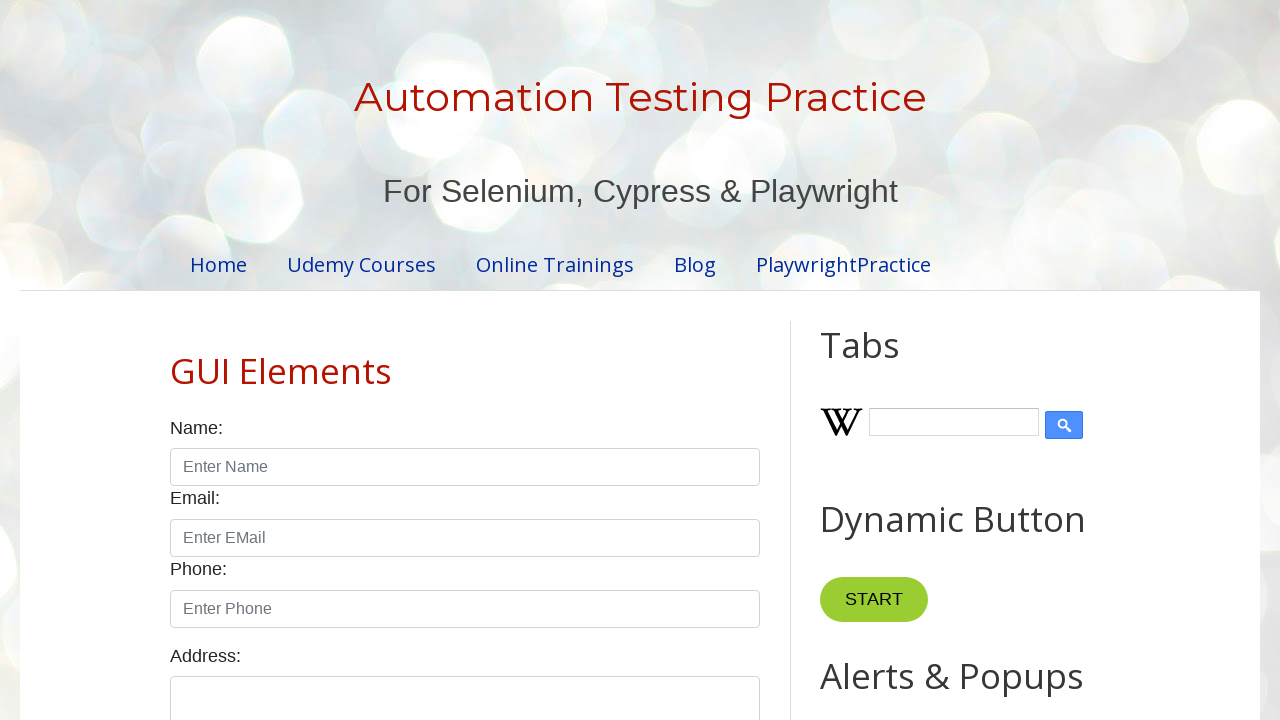

Navigated to test automation practice page
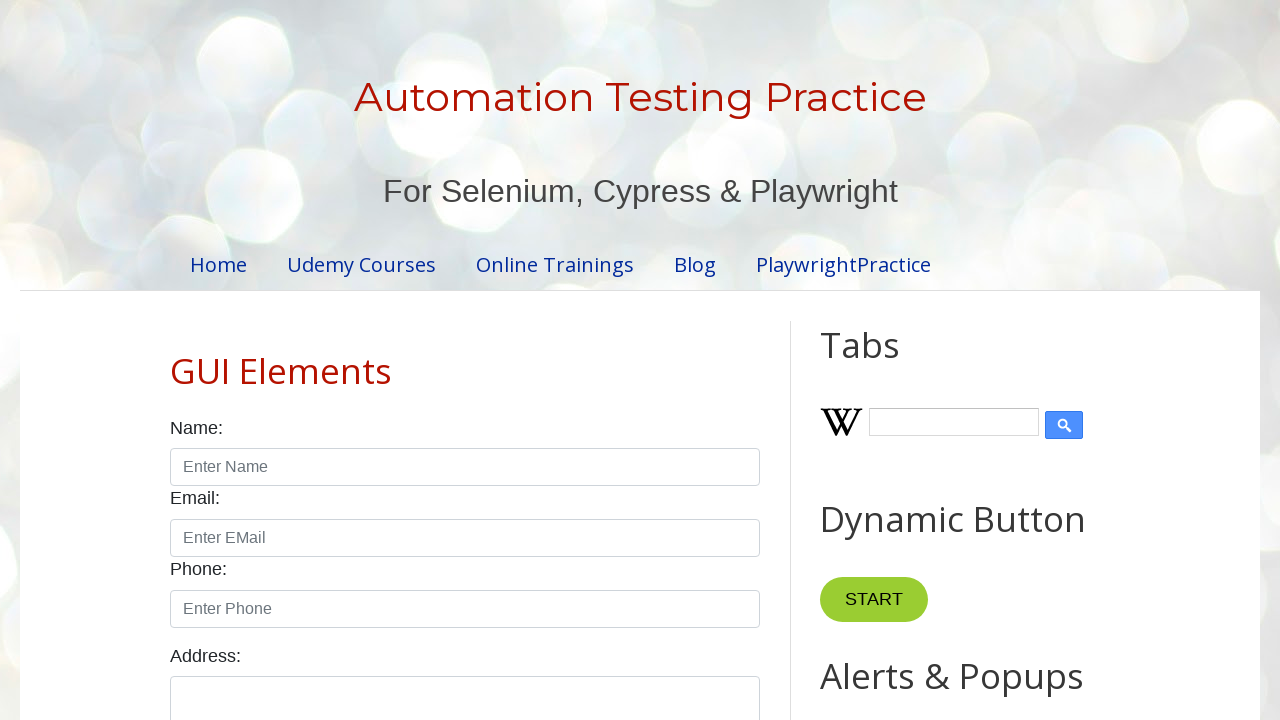

Located animals dropdown element
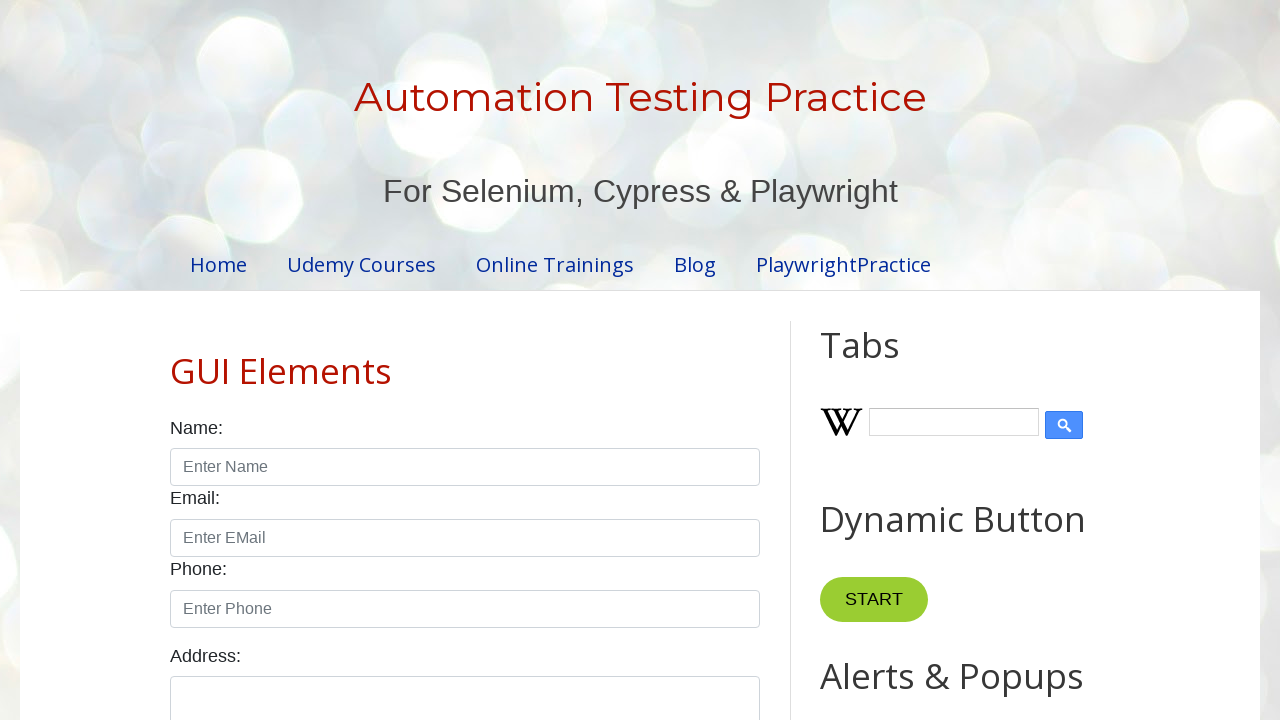

Retrieved all options from dropdown
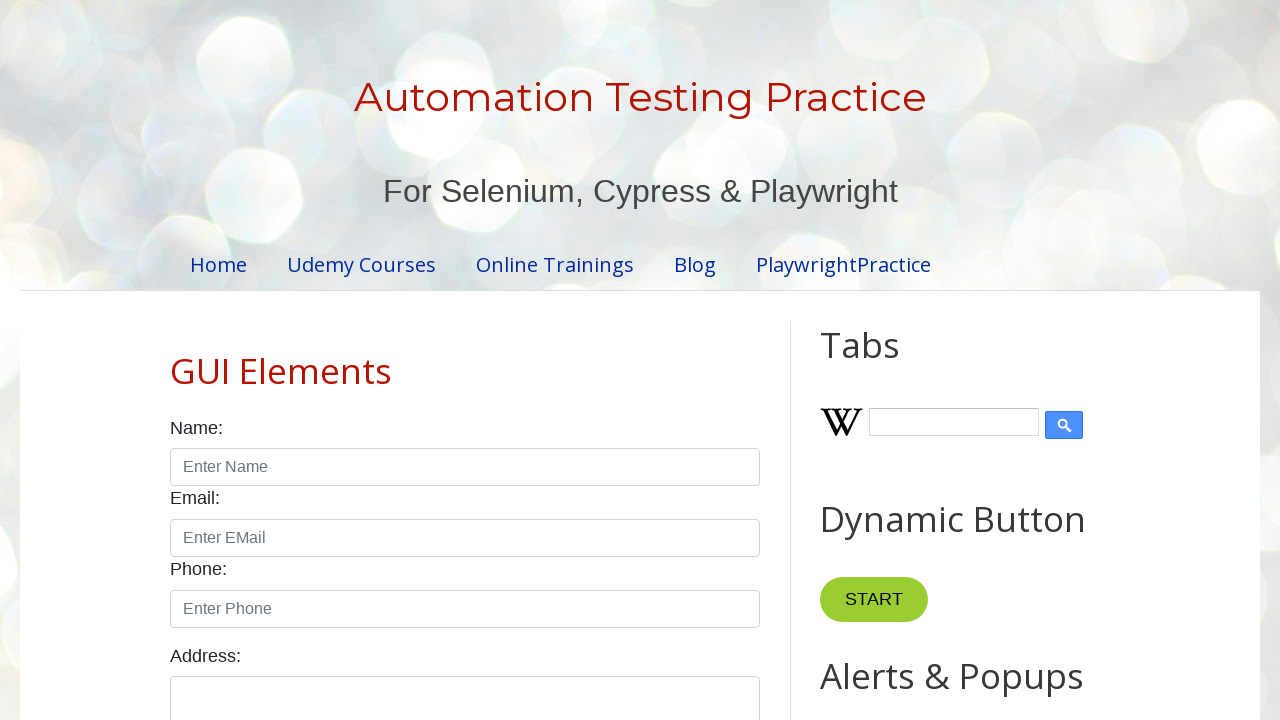

Extracted 10 option texts from dropdown
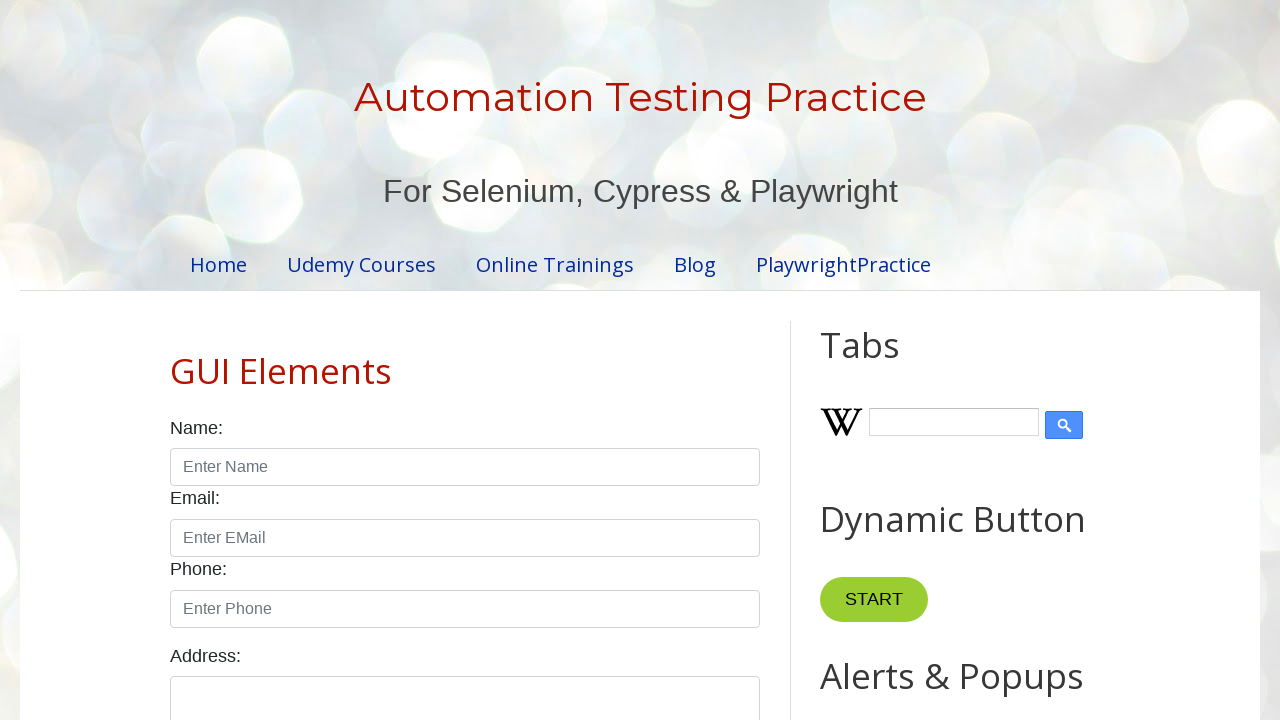

Created sorted copy of dropdown options
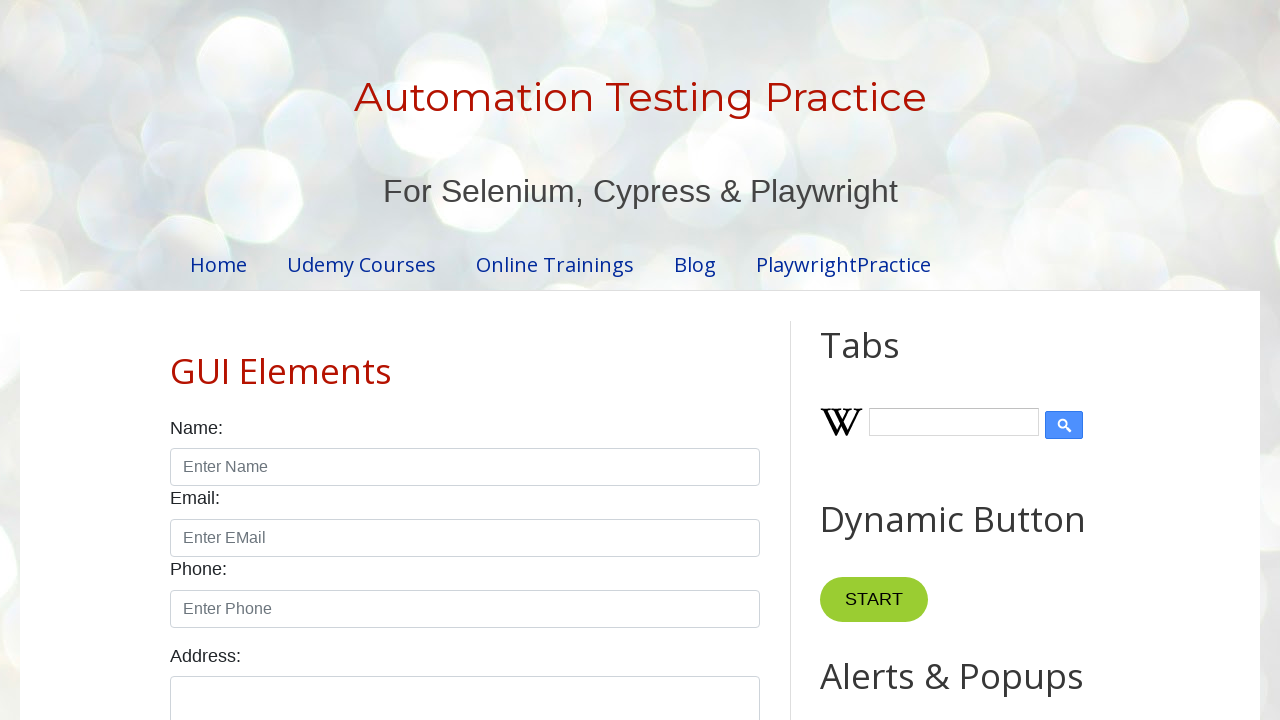

Verified: Dropdown options are in sorted alphabetical order
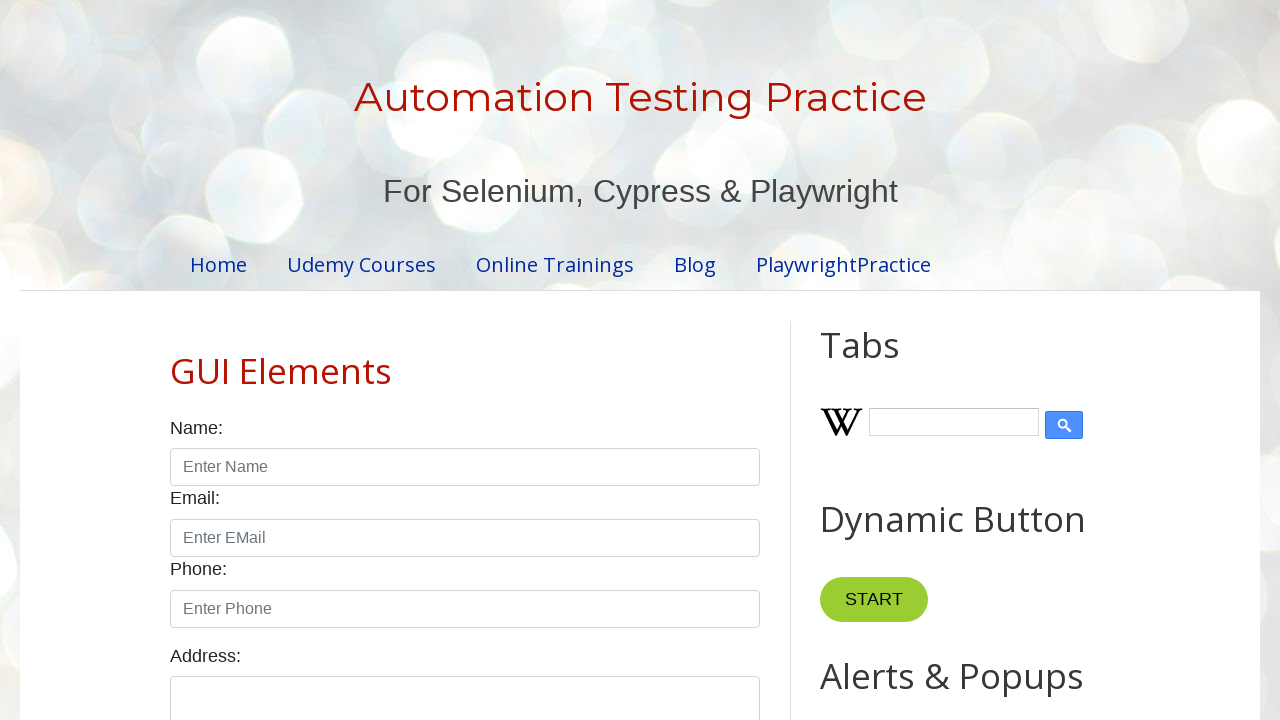

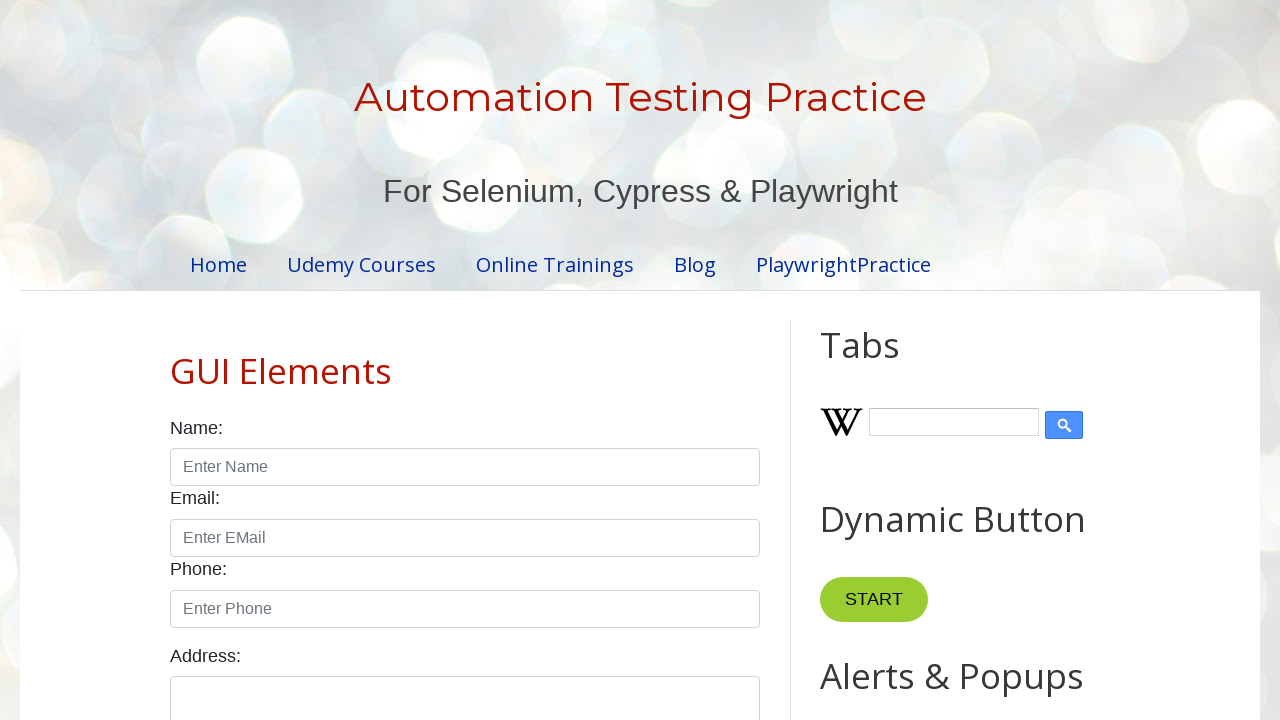